Tests a math puzzle form by extracting a value from an element's attribute, calculating a mathematical formula, filling in the answer, selecting checkbox and radio options, and submitting the form.

Starting URL: http://suninjuly.github.io/get_attribute.html

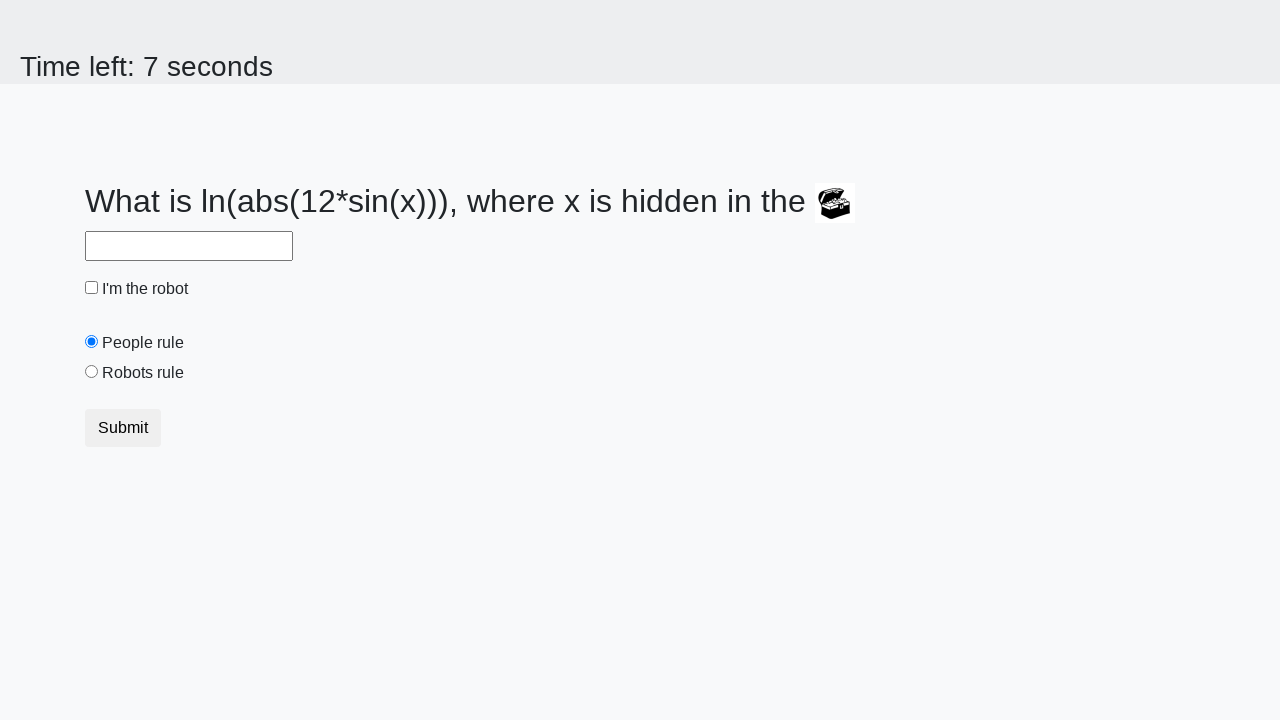

Located treasure element
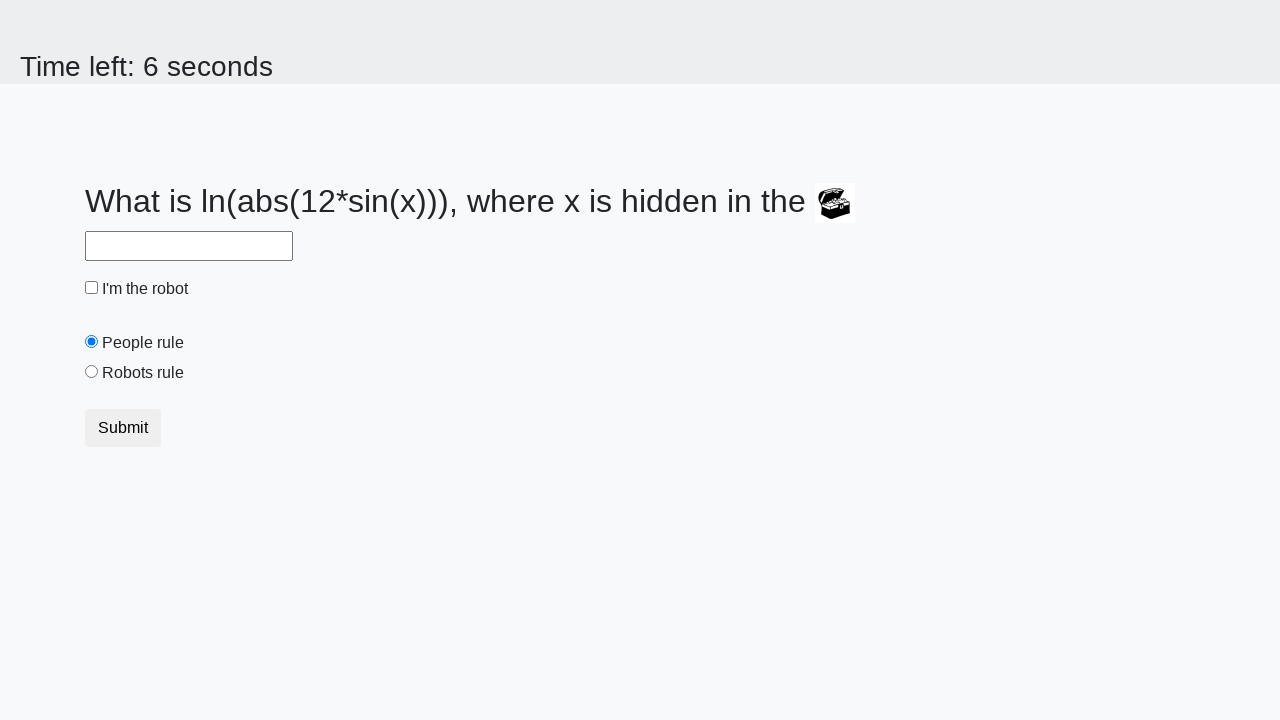

Extracted valuex attribute: 980
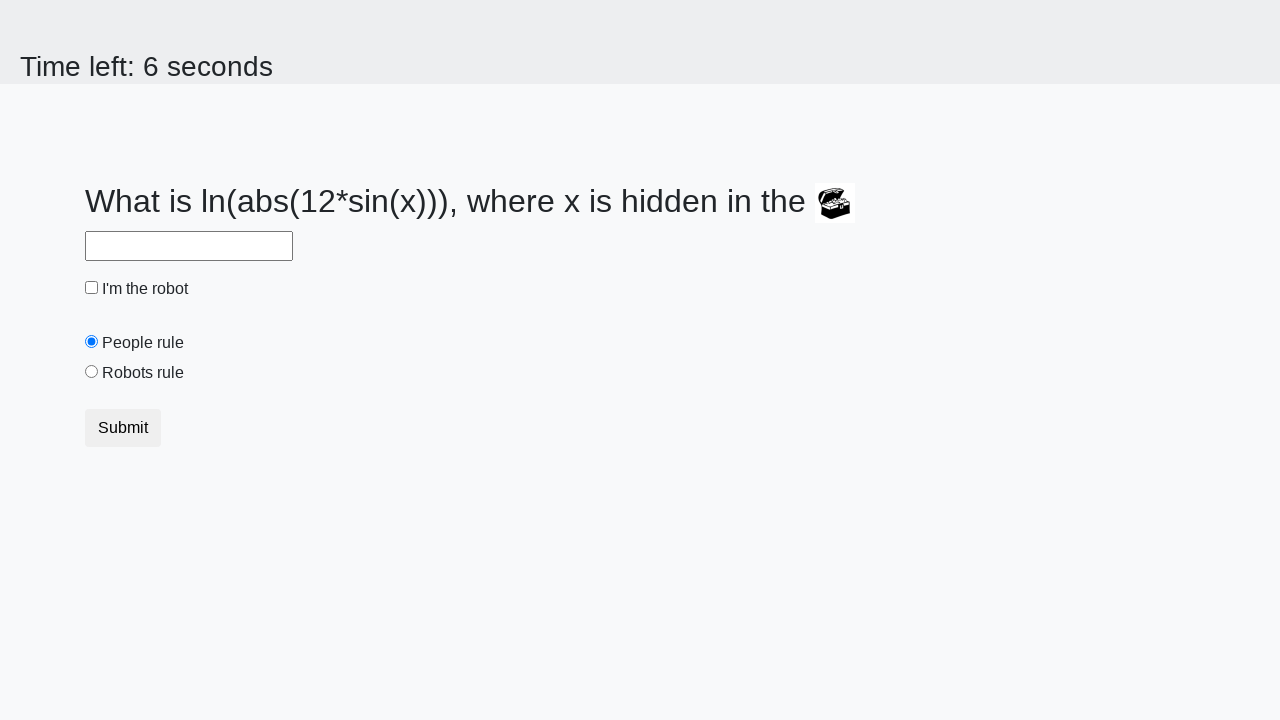

Calculated answer using formula: 0.7475592211074512
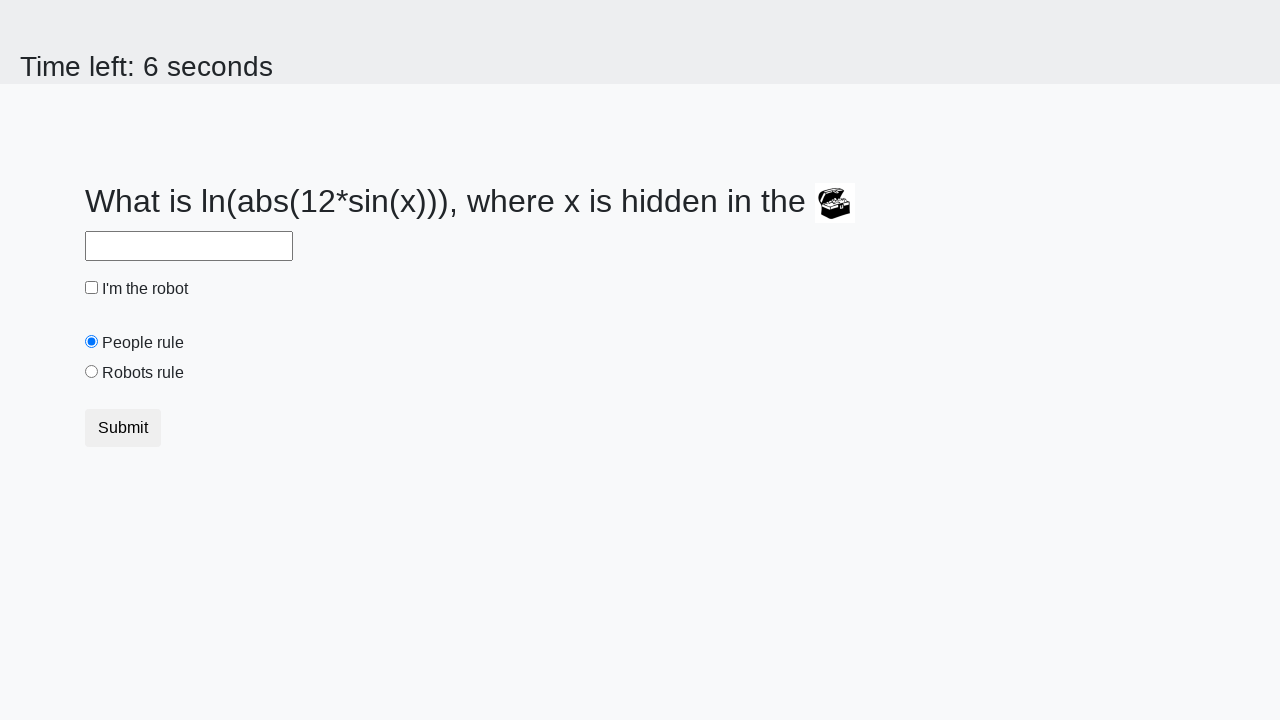

Filled answer field with calculated value: 0.7475592211074512 on #answer
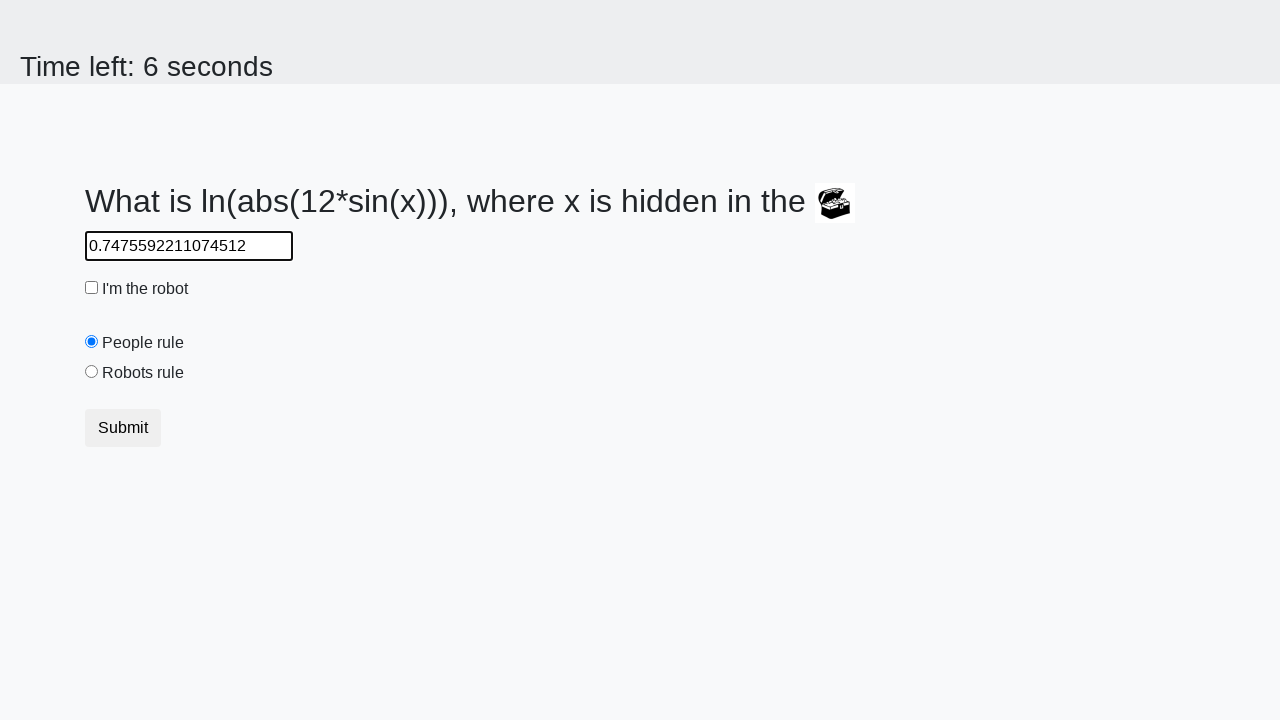

Clicked robot checkbox at (92, 288) on #robotCheckbox
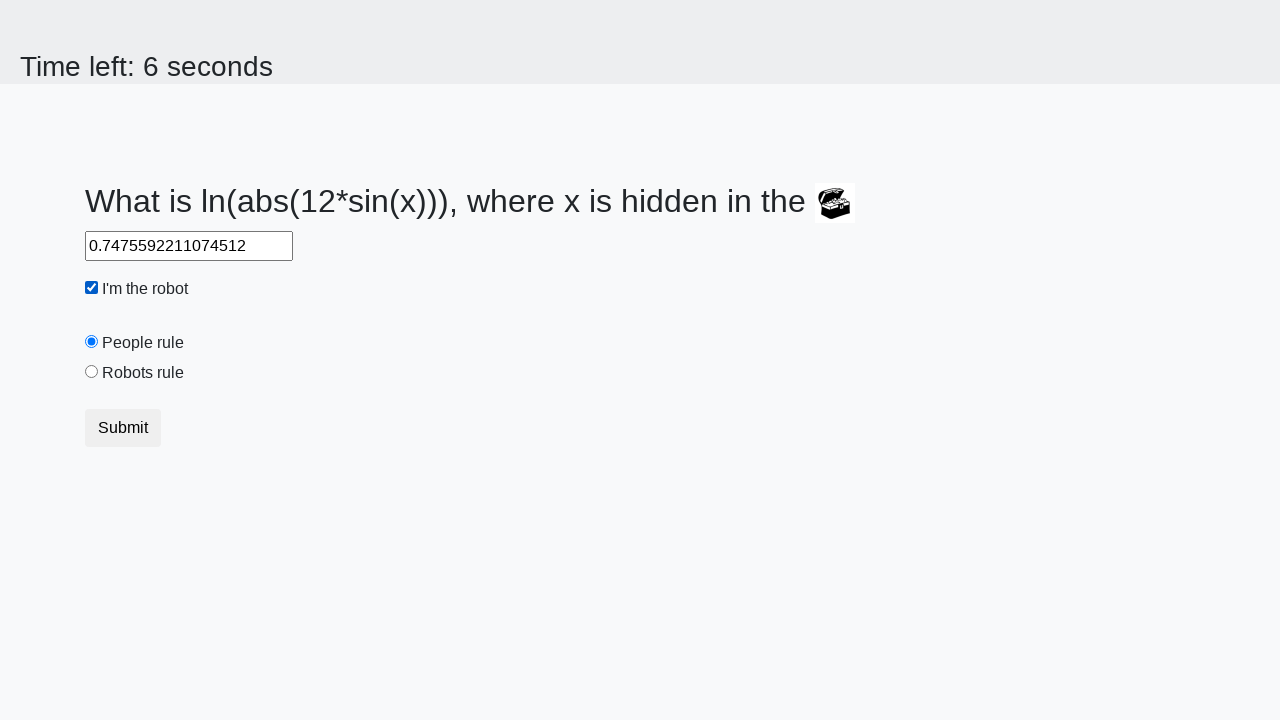

Clicked robots rule radio button at (92, 372) on #robotsRule
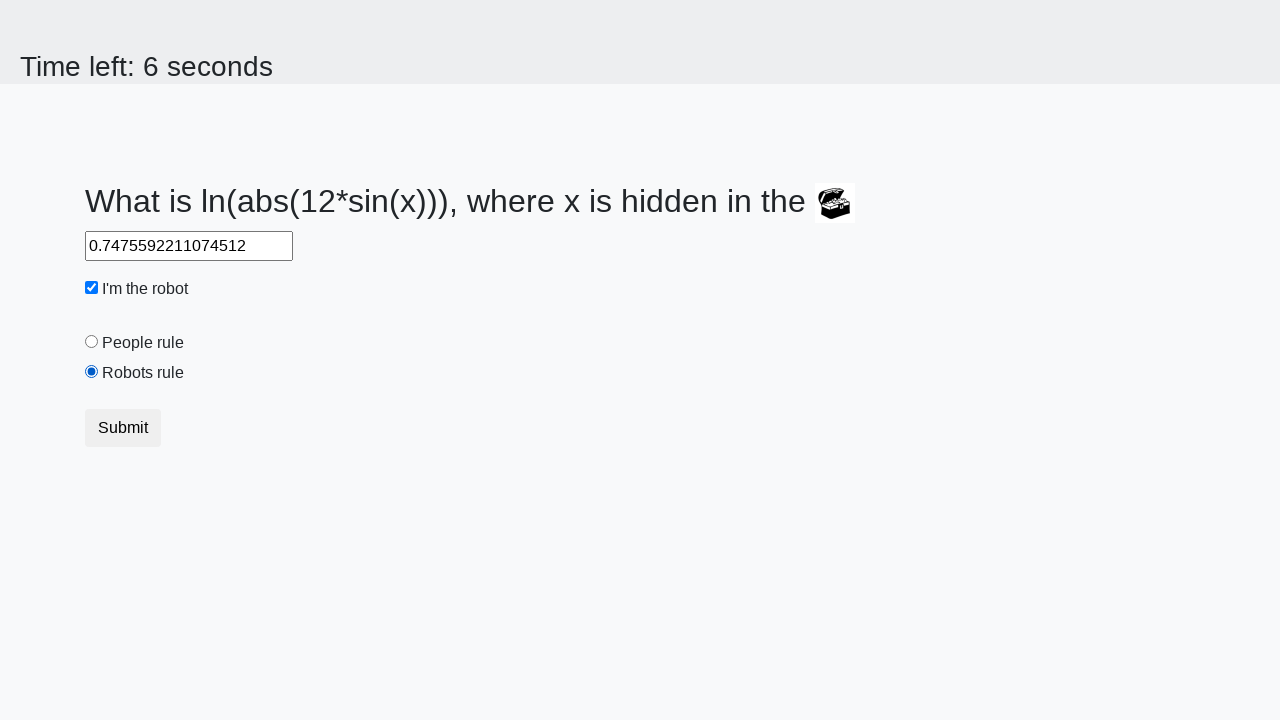

Clicked submit button to submit the form at (123, 428) on [type='submit']
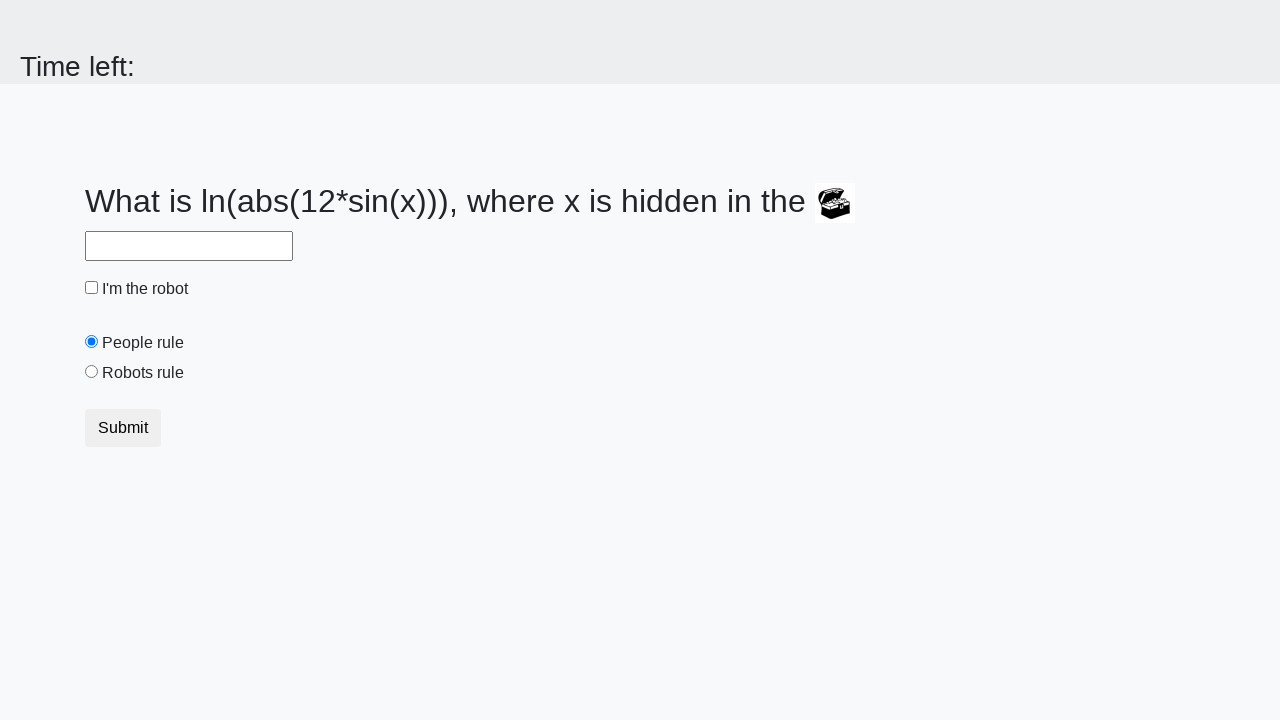

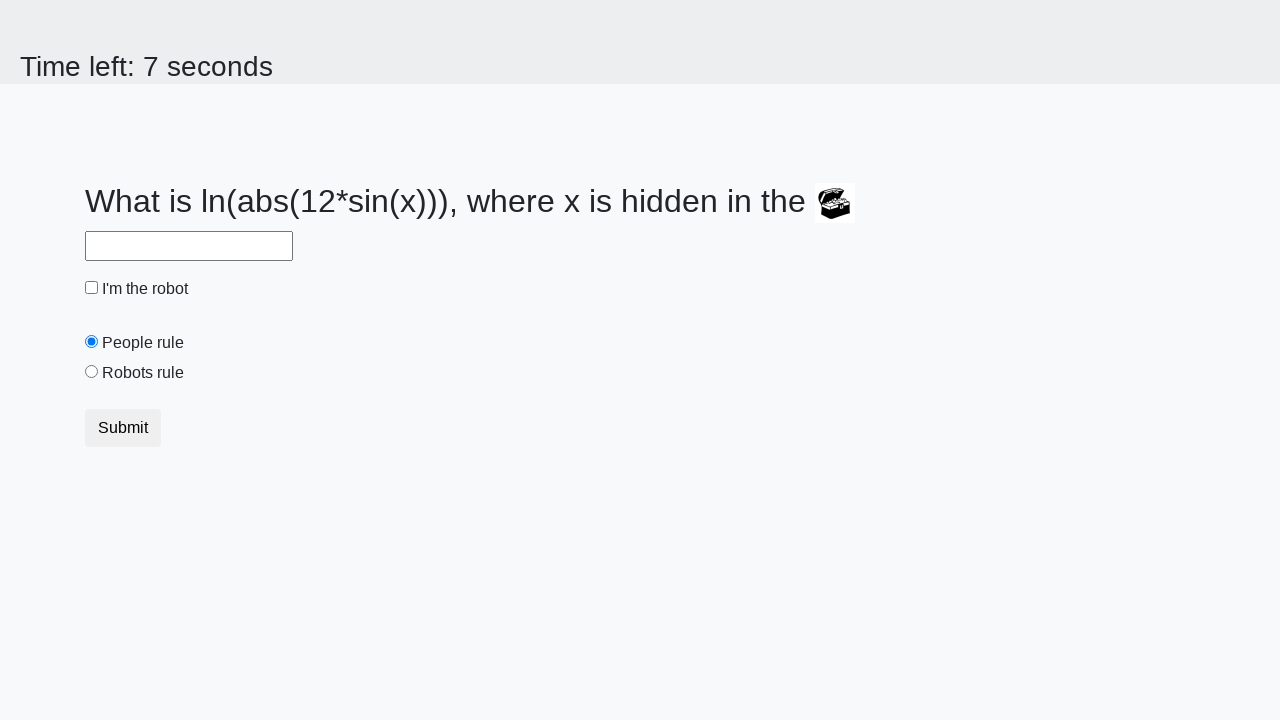